Navigates to a golf website and maximizes the browser window

Starting URL: https://admlucid.com/Golf

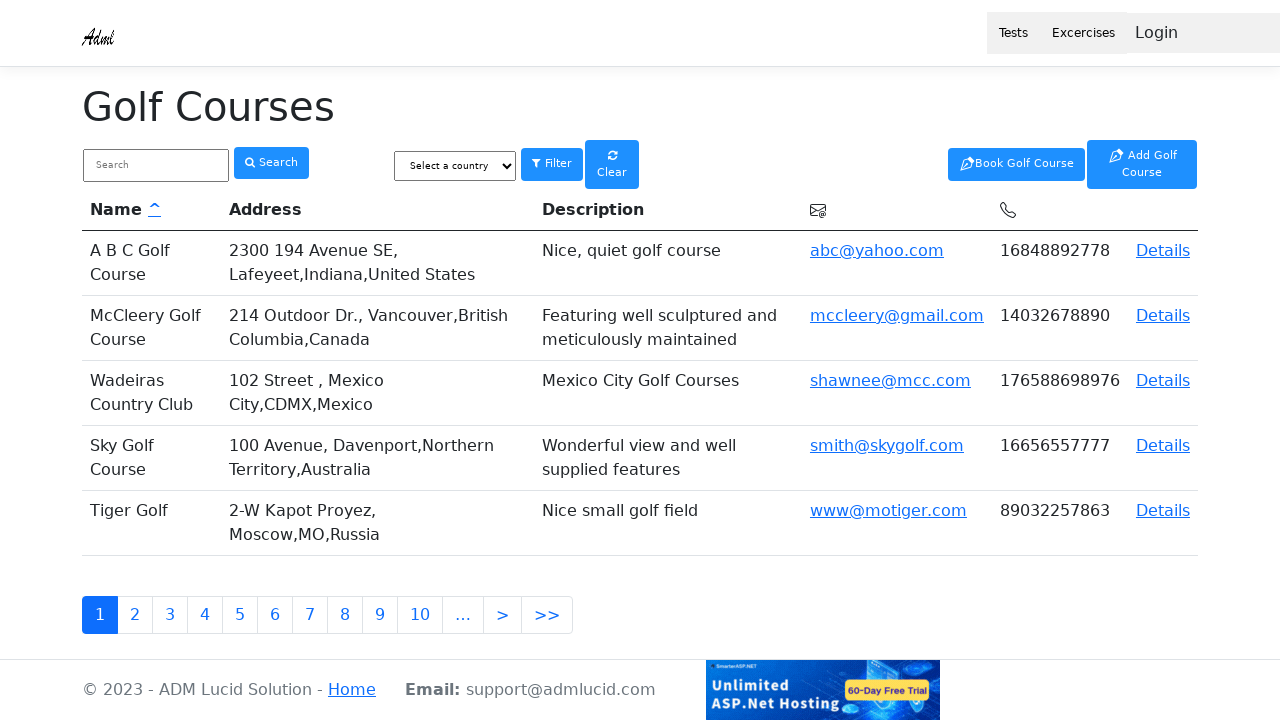

Navigated to golf website at https://admlucid.com/Golf
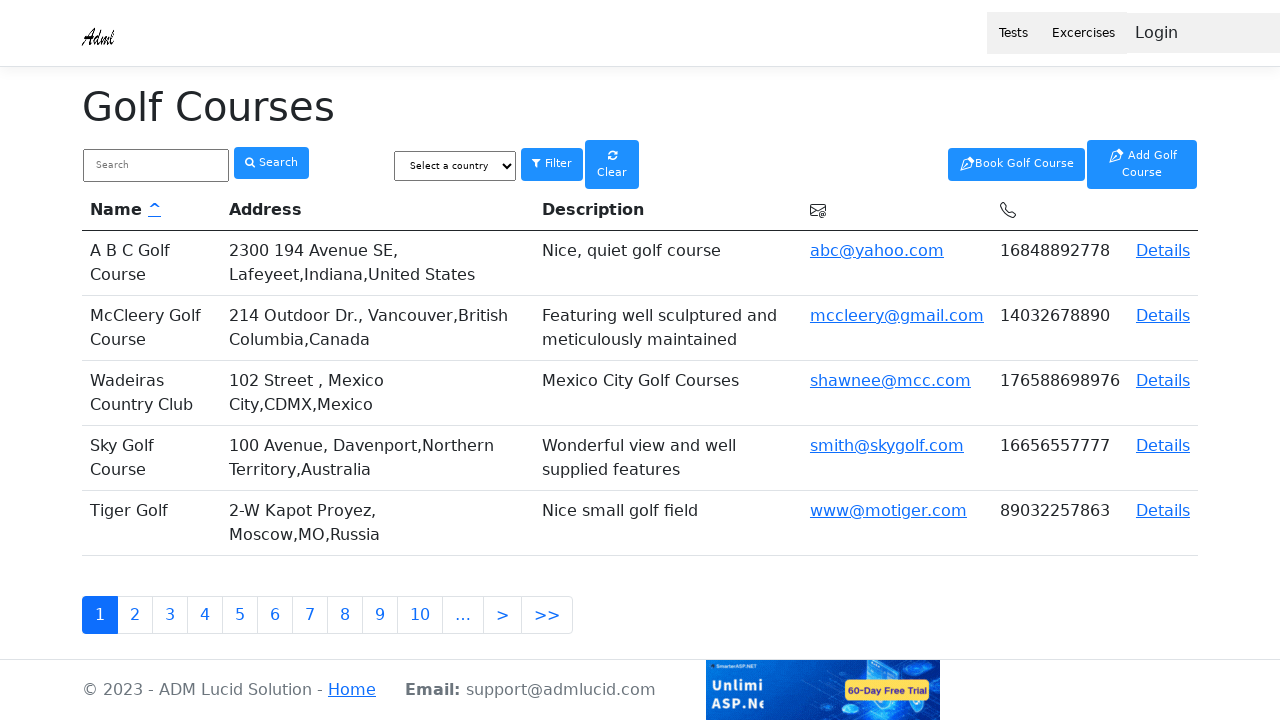

Maximized browser window to 1920x1080
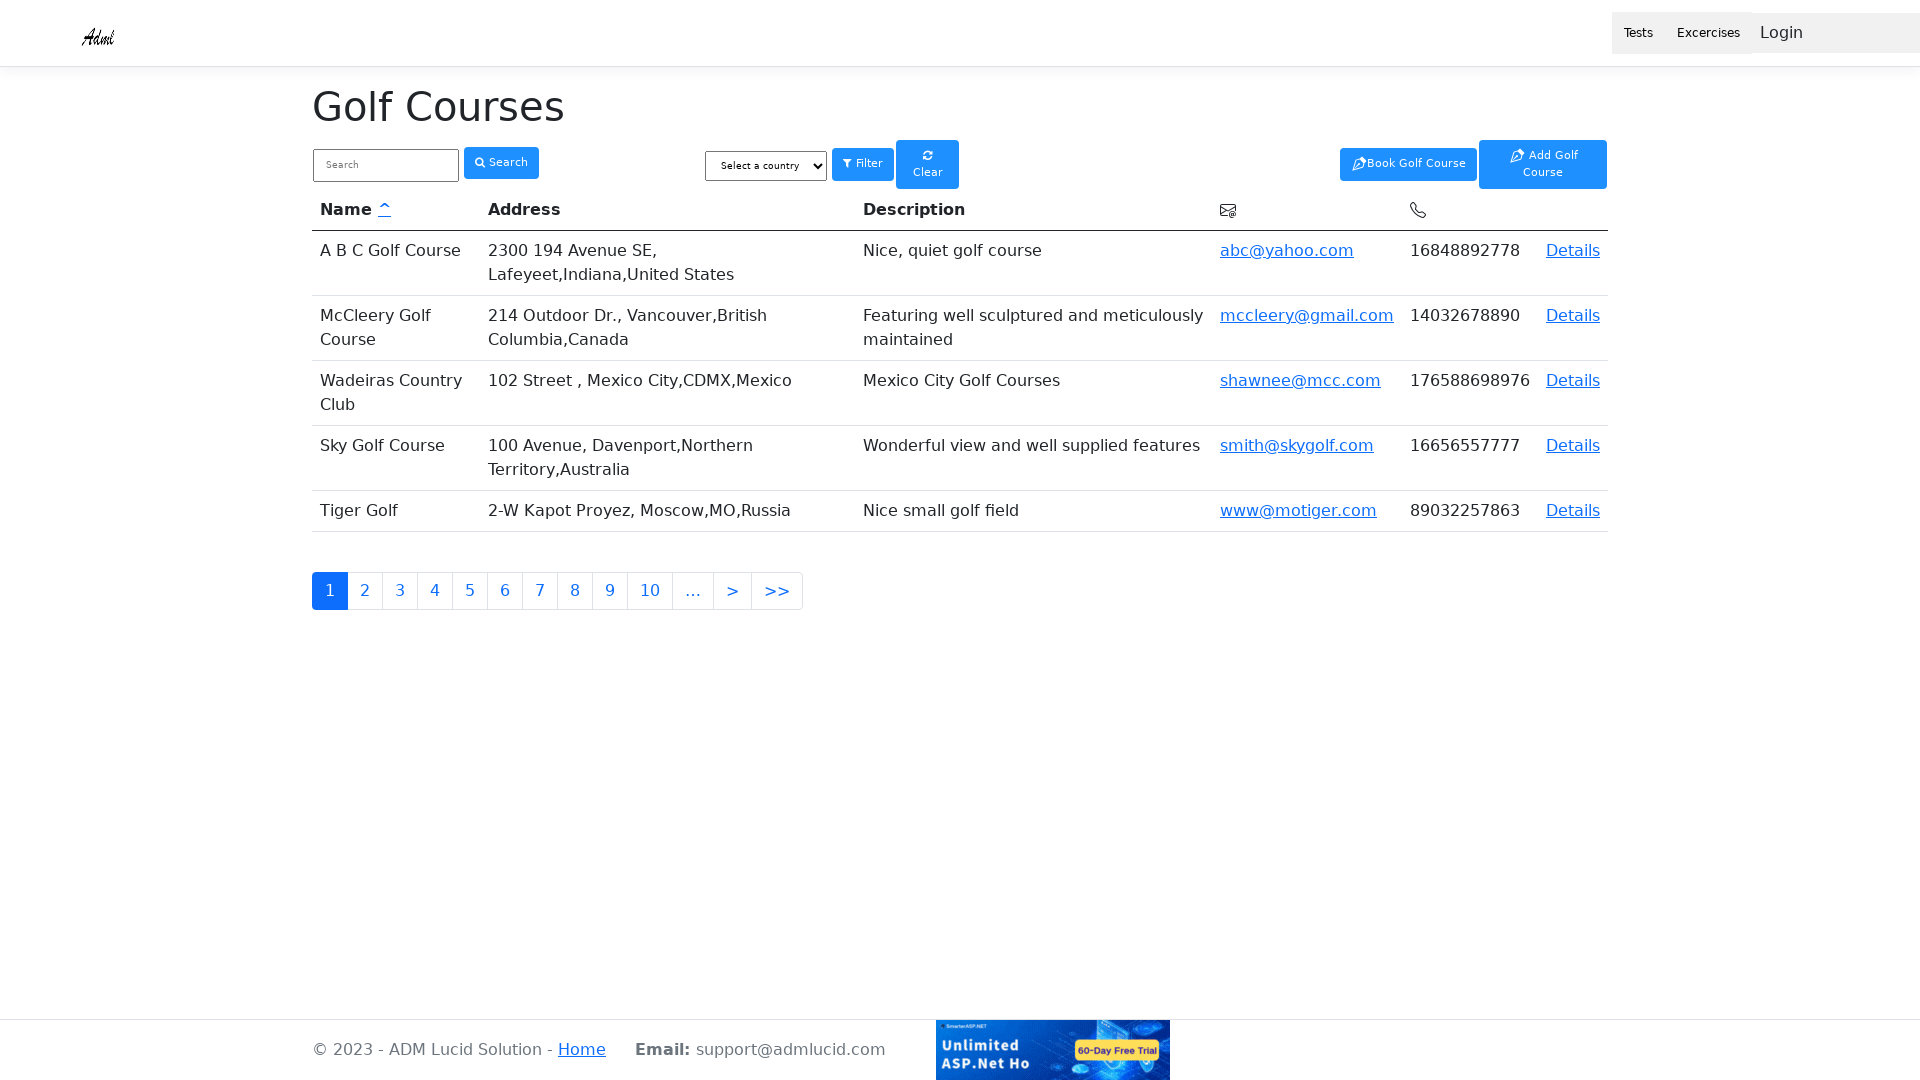

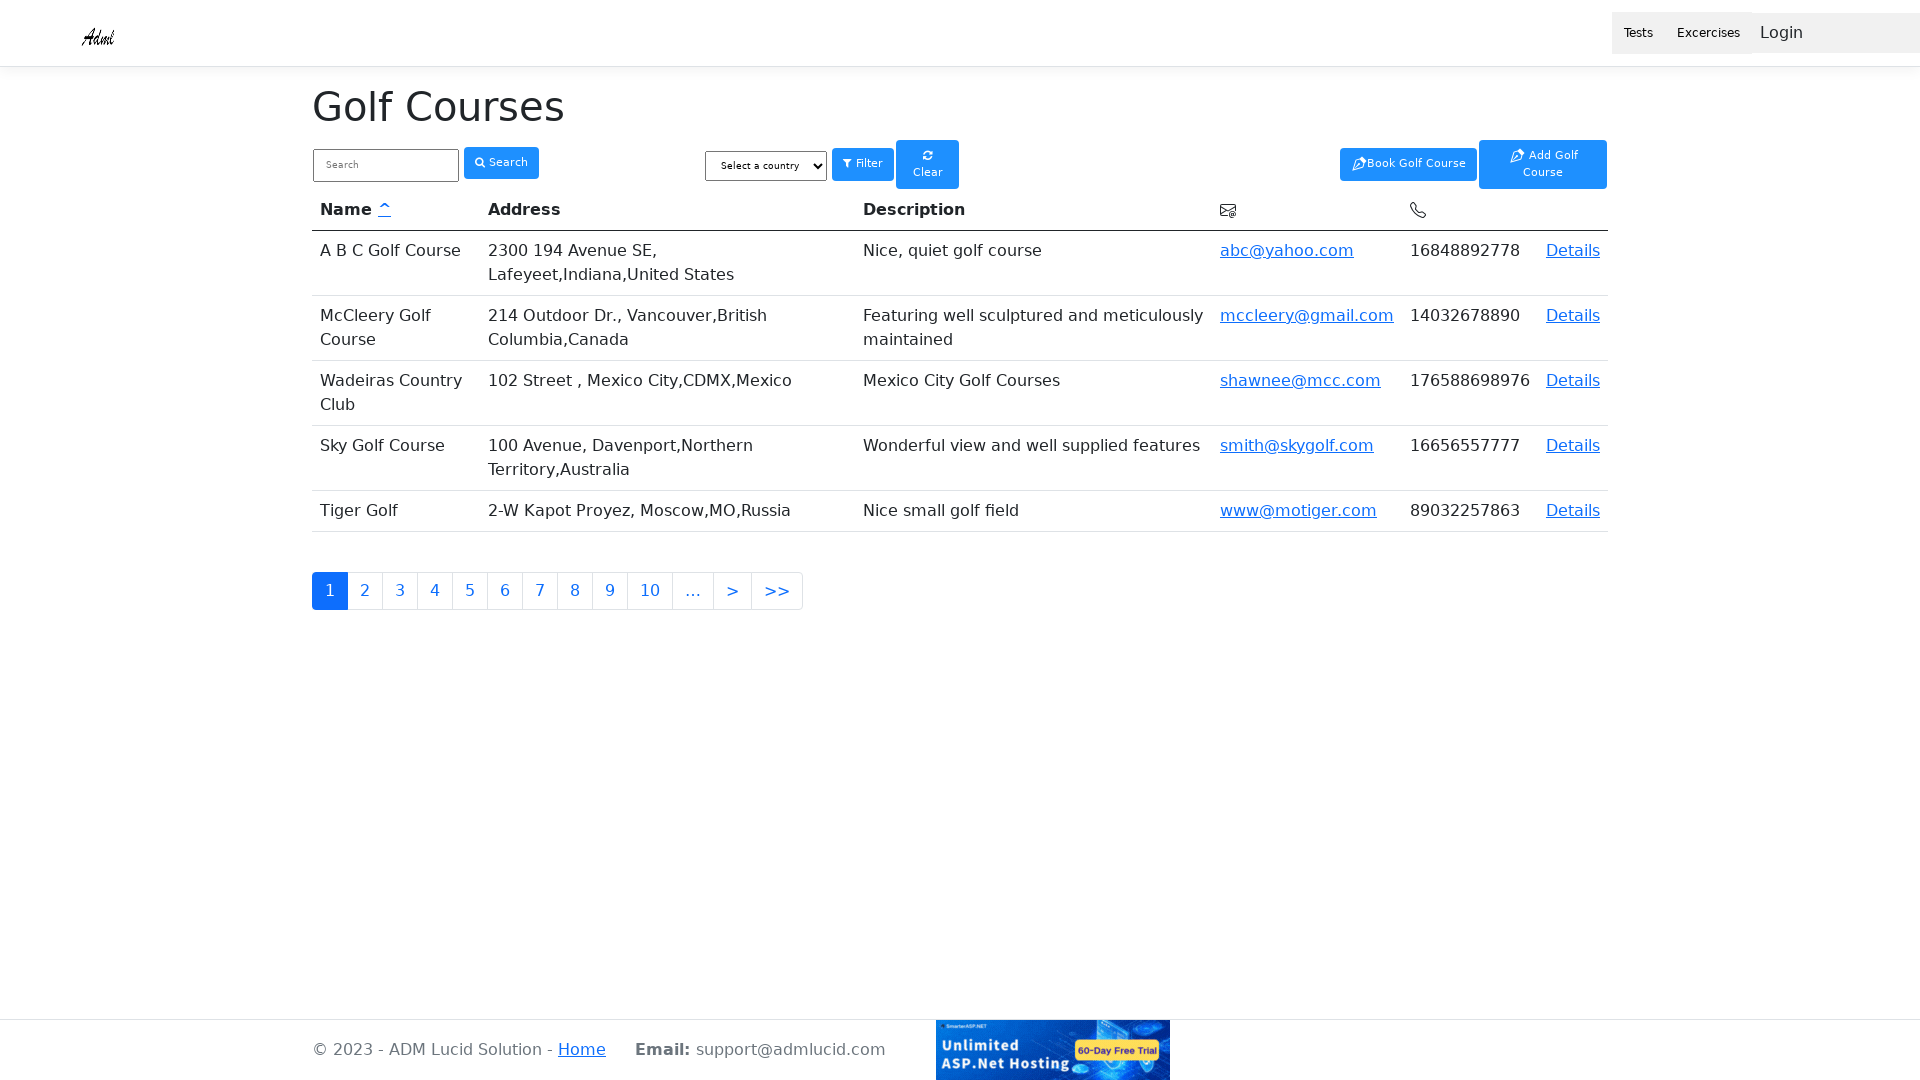